Tests checkbox functionality by navigating to checkboxes page and clicking the second checkbox

Starting URL: https://the-internet.herokuapp.com/

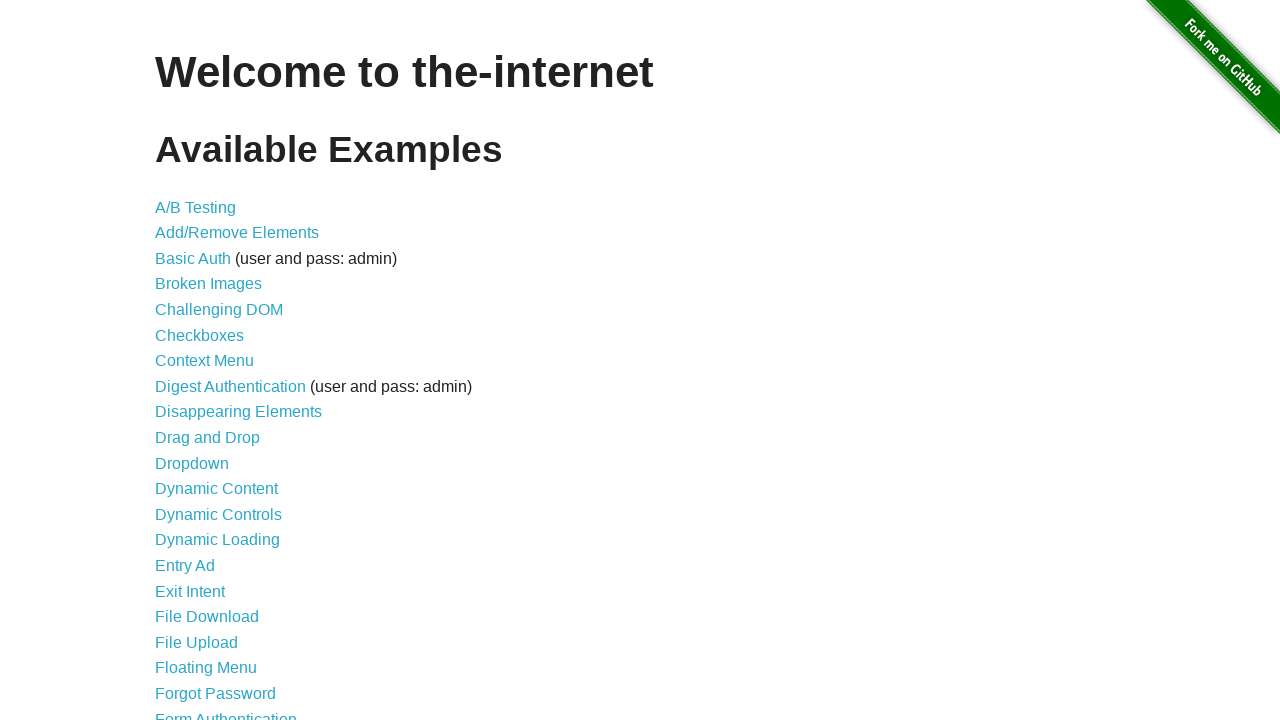

Navigated to the-internet.herokuapp.com homepage
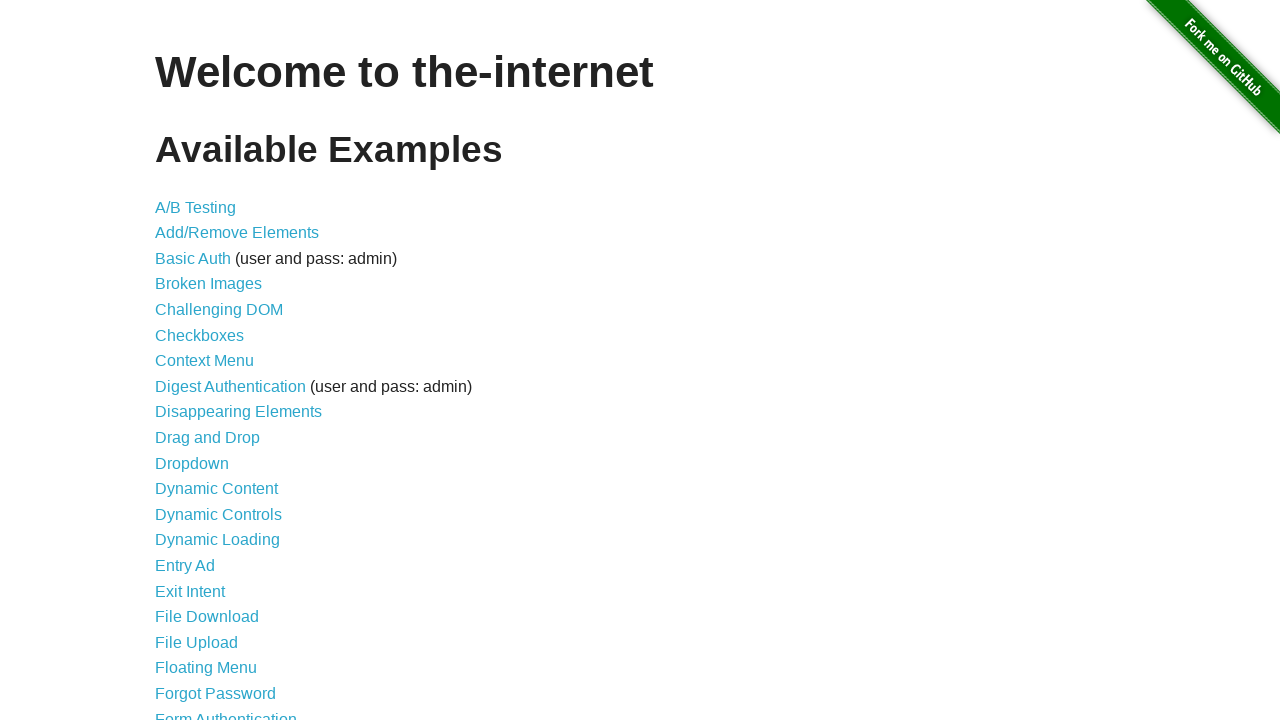

Clicked on Checkboxes link to navigate to checkboxes page at (200, 335) on text=Checkboxes
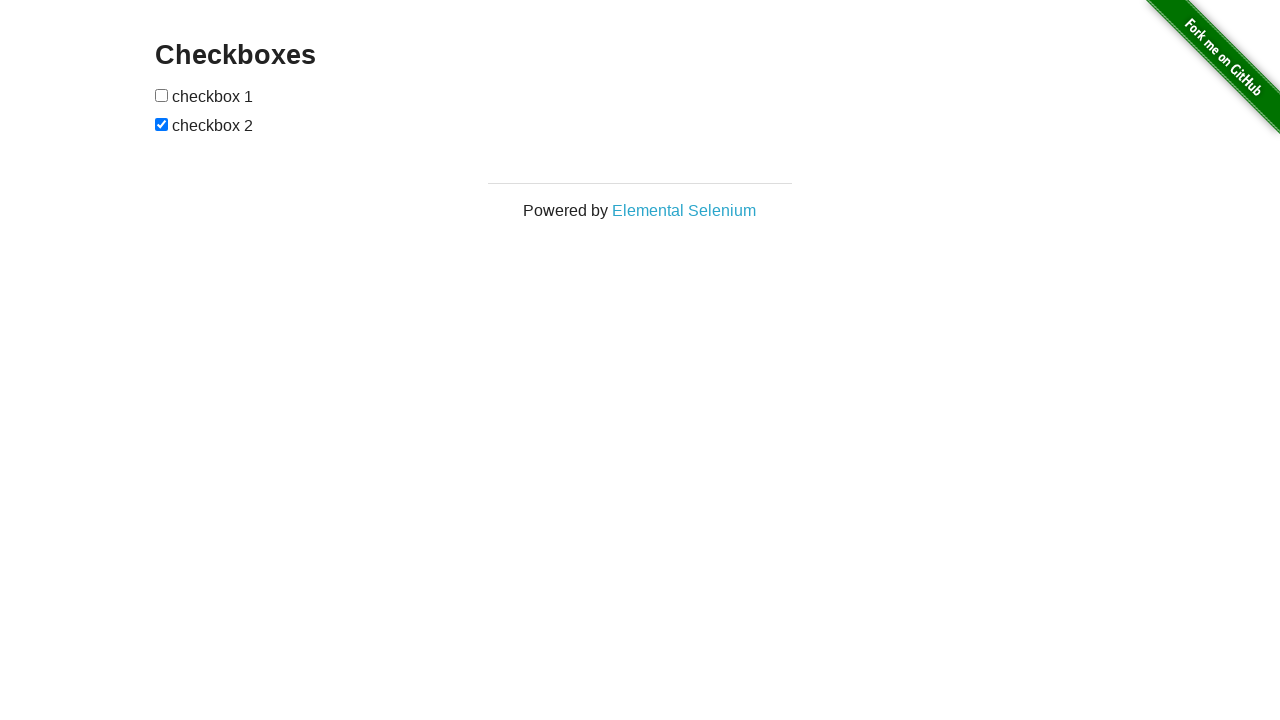

Clicked the second checkbox at (162, 124) on input[type='checkbox'] >> nth=1
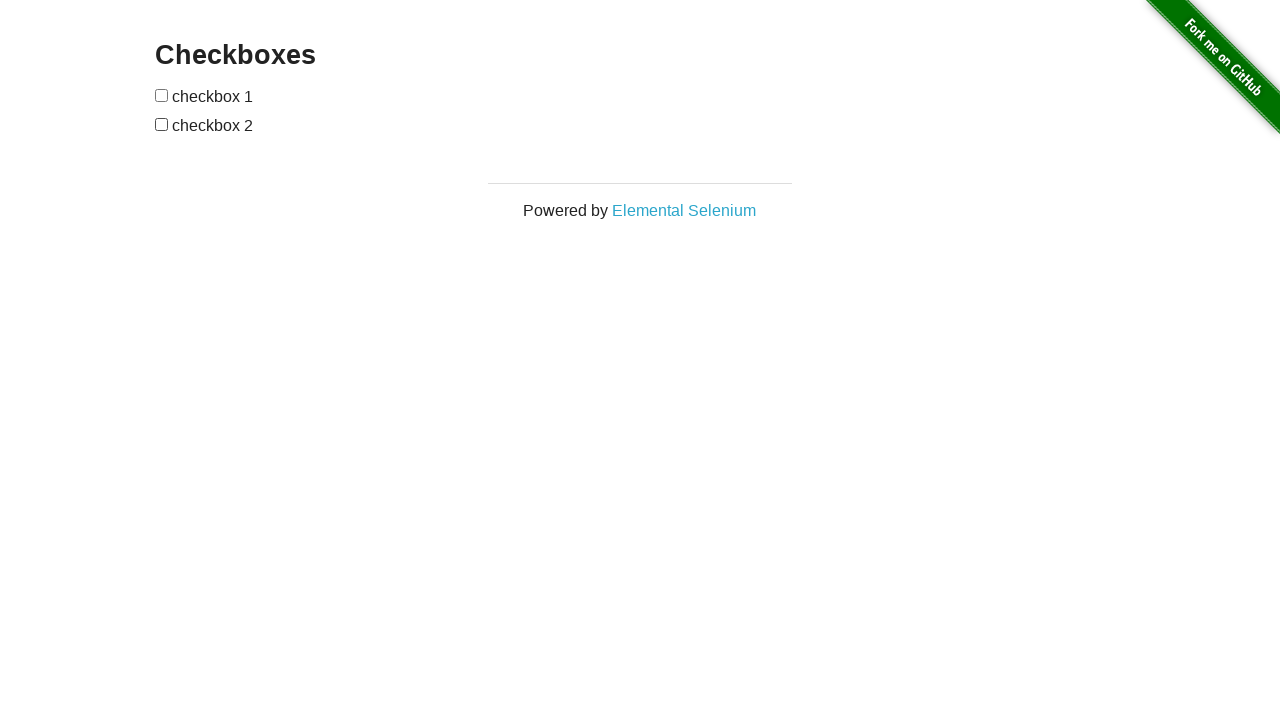

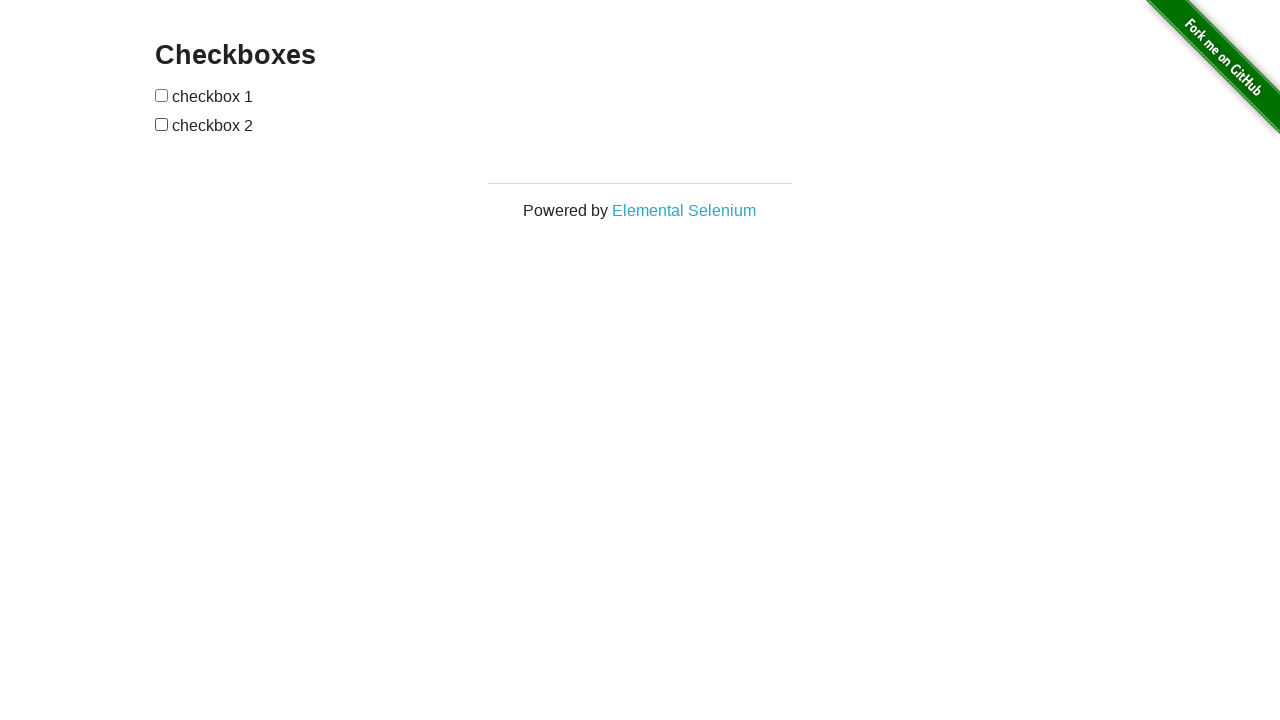